Tests that the Clear completed button is hidden when no completed items exist.

Starting URL: https://demo.playwright.dev/todomvc

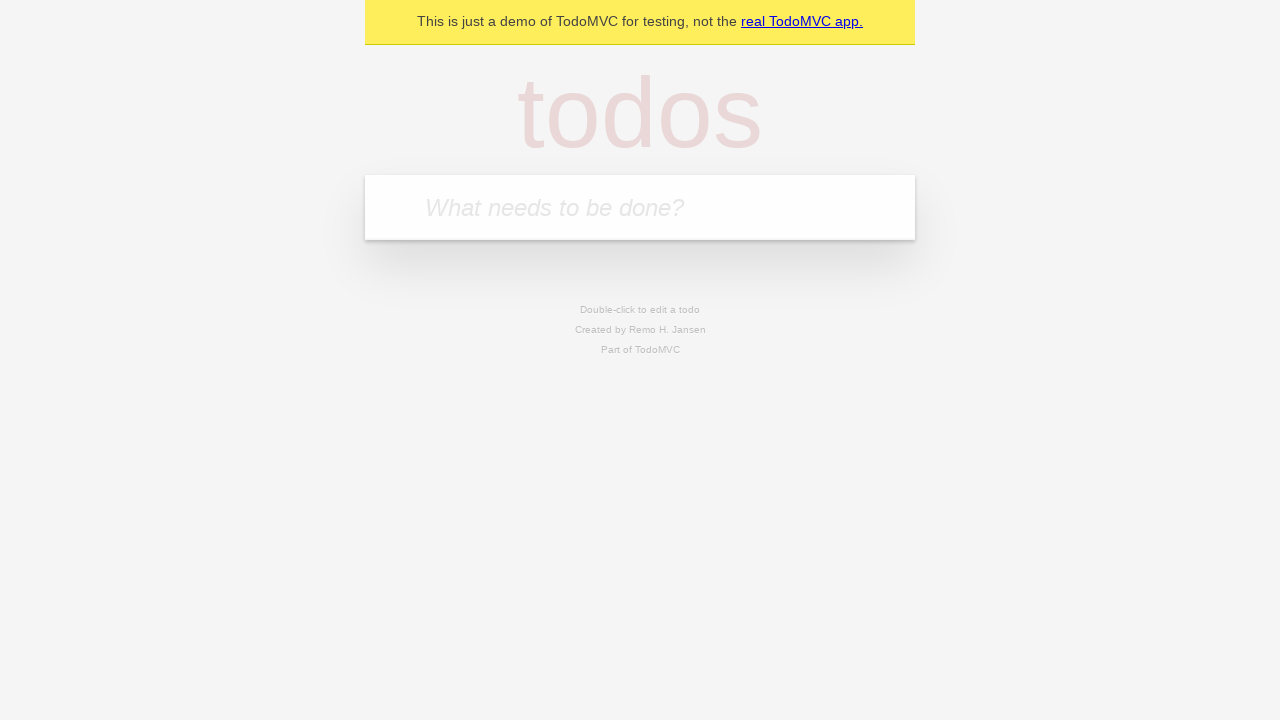

Filled todo input with 'buy some cheese' on internal:attr=[placeholder="What needs to be done?"i]
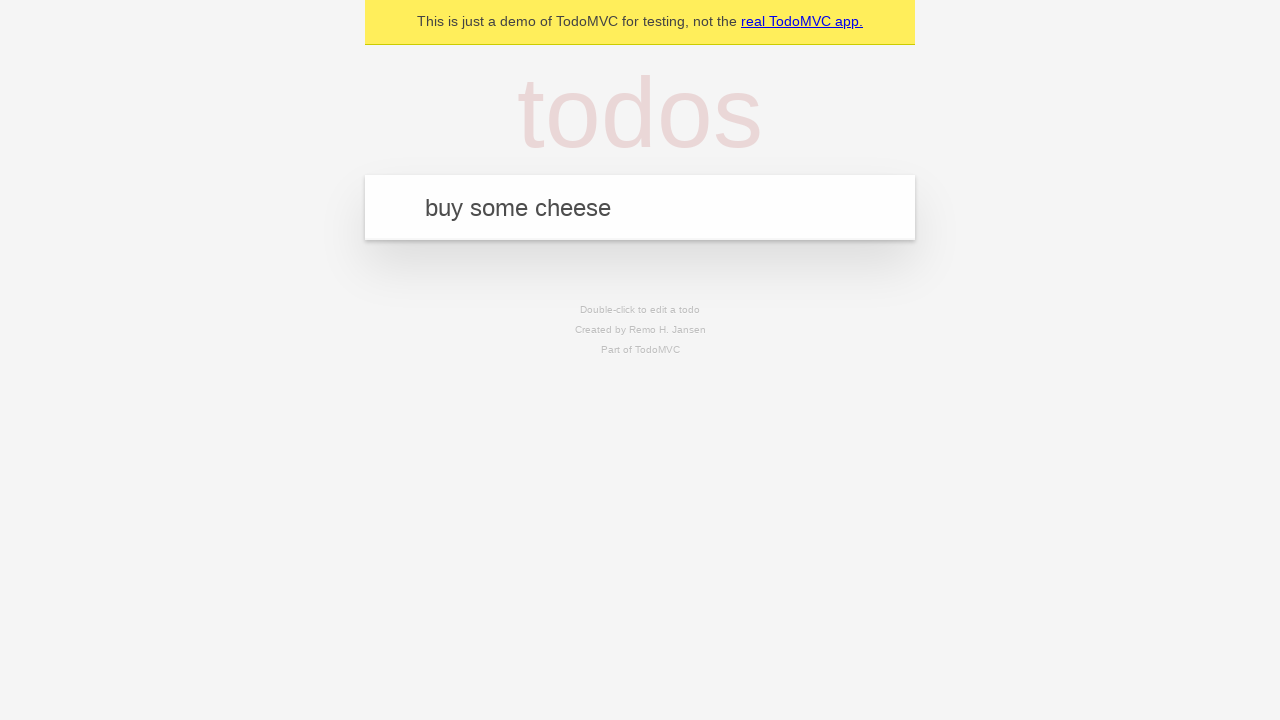

Pressed Enter to add first todo on internal:attr=[placeholder="What needs to be done?"i]
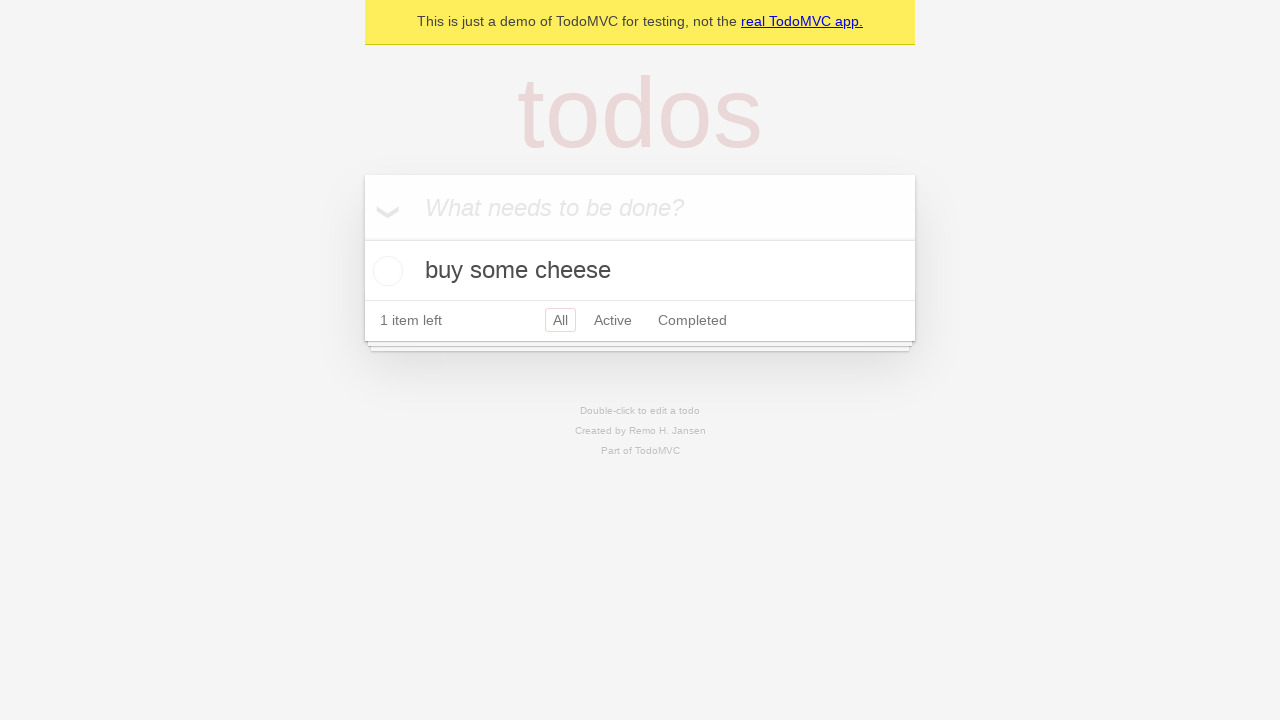

Filled todo input with 'feed the cat' on internal:attr=[placeholder="What needs to be done?"i]
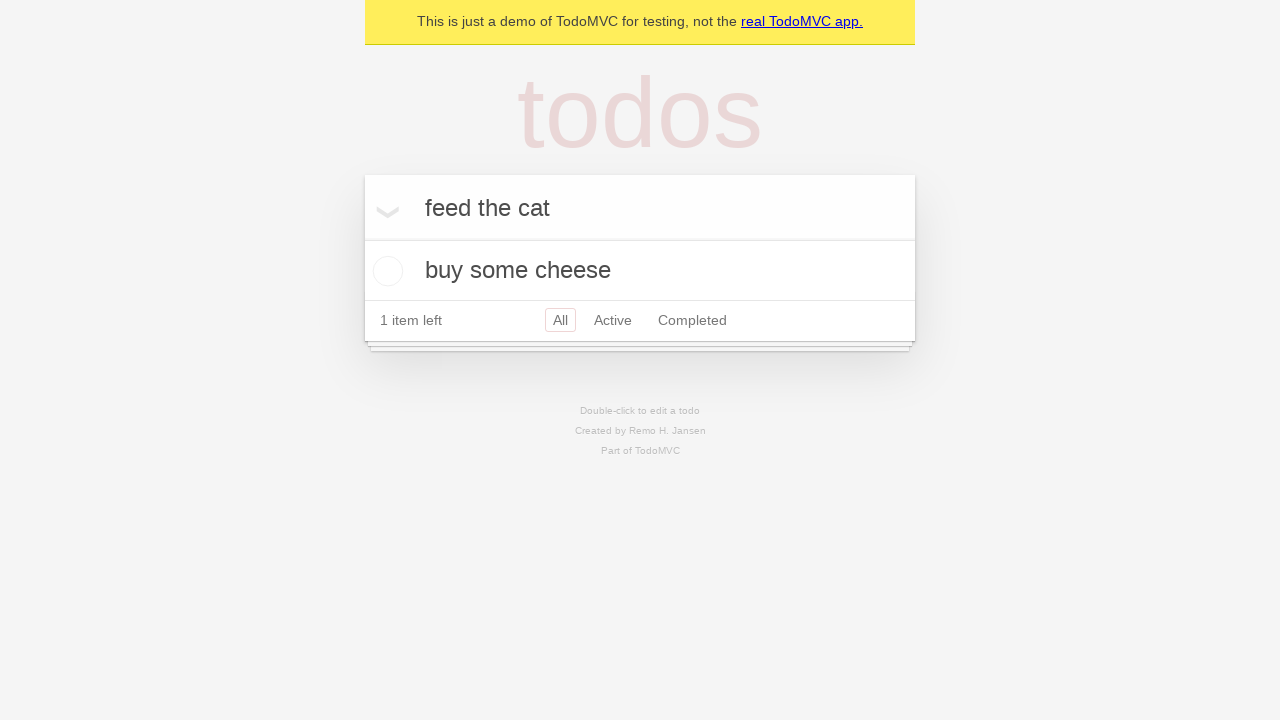

Pressed Enter to add second todo on internal:attr=[placeholder="What needs to be done?"i]
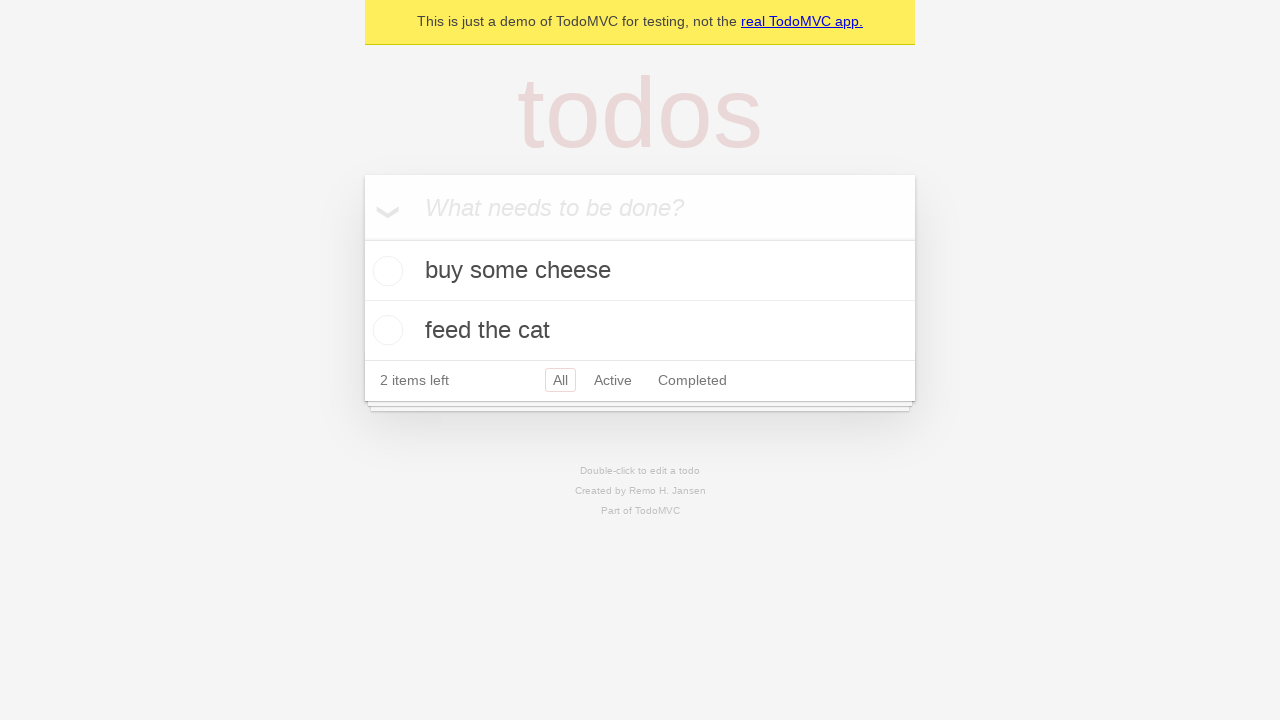

Filled todo input with 'book a doctors appointment' on internal:attr=[placeholder="What needs to be done?"i]
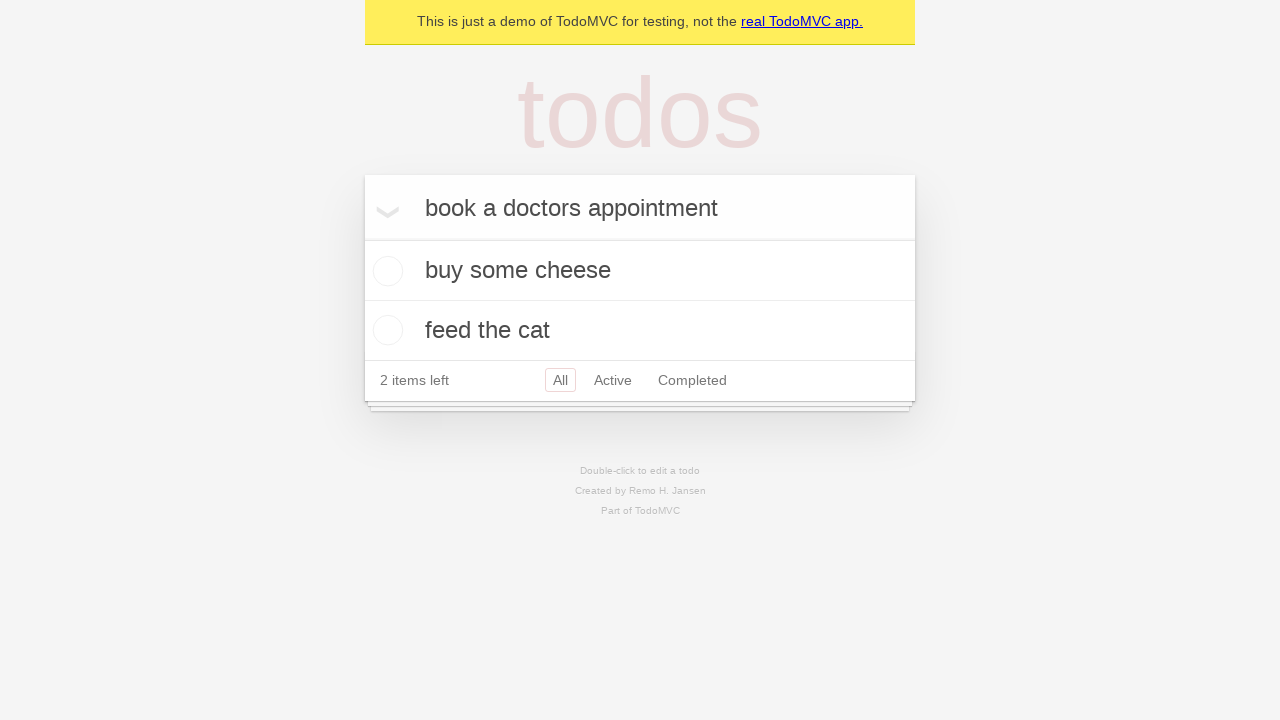

Pressed Enter to add third todo on internal:attr=[placeholder="What needs to be done?"i]
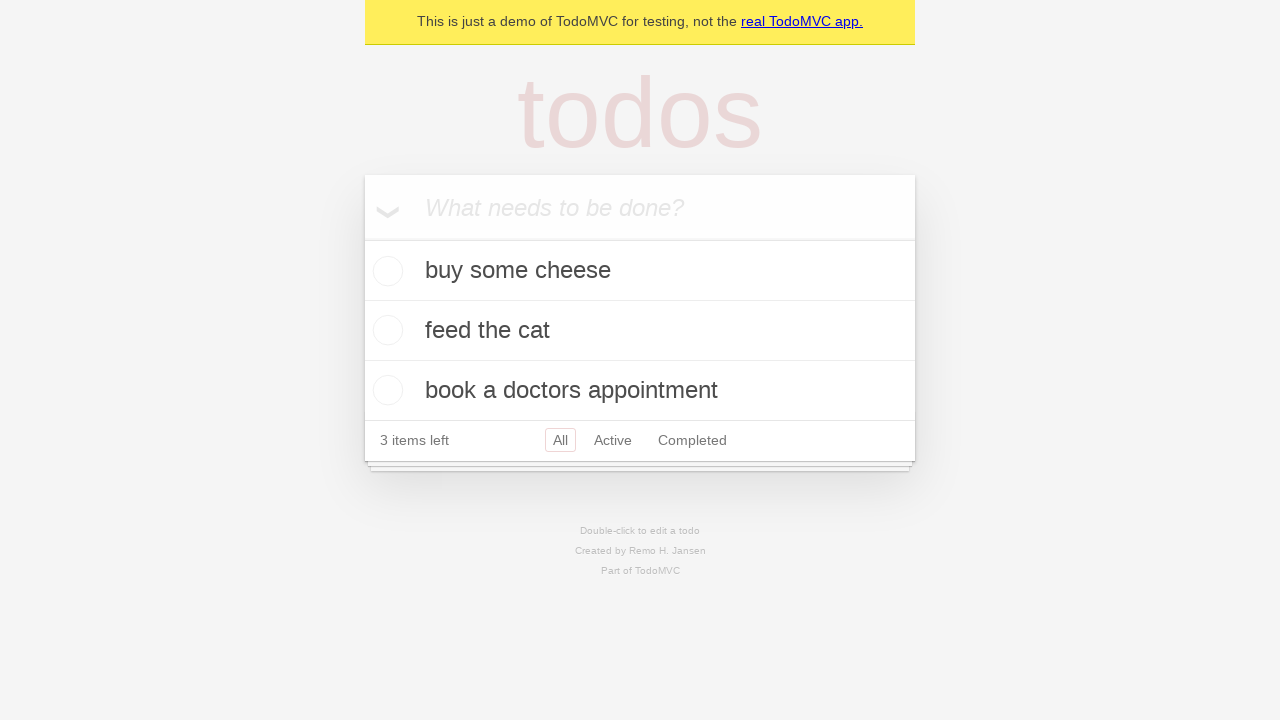

Checked the first todo item at (385, 271) on .todo-list li .toggle >> nth=0
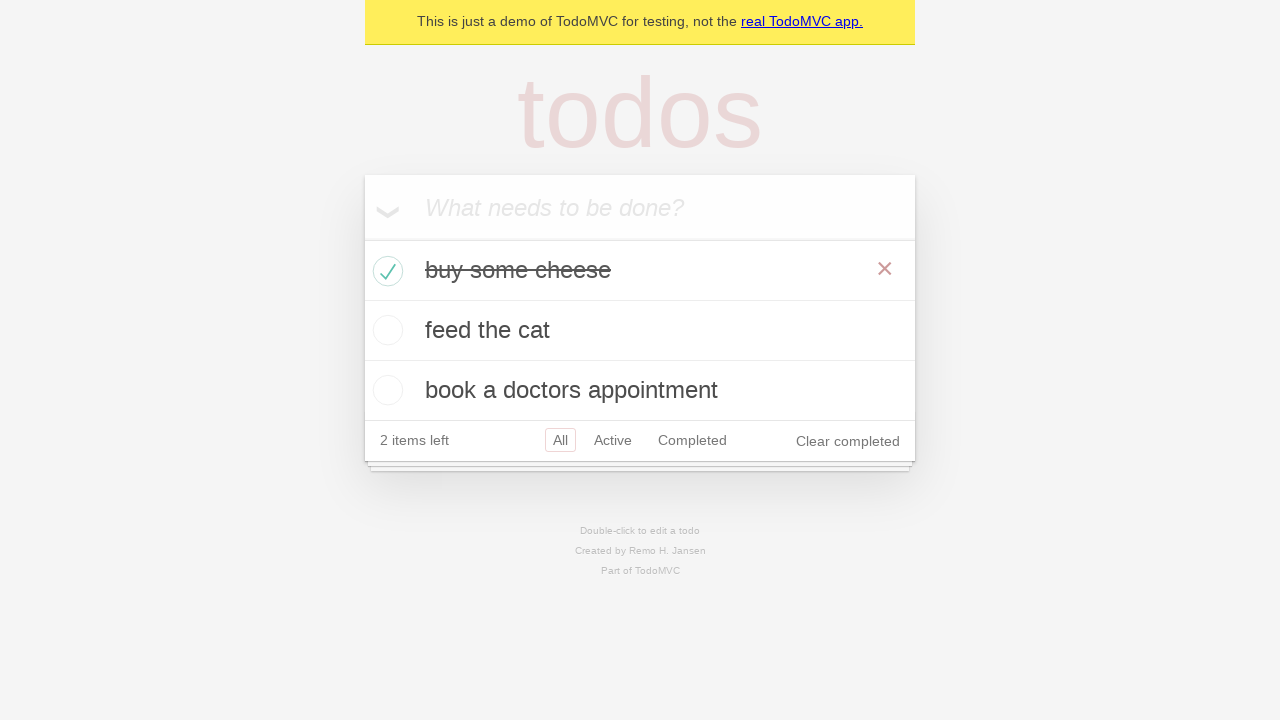

Clicked Clear completed button to remove completed todo at (848, 441) on internal:role=button[name="Clear completed"i]
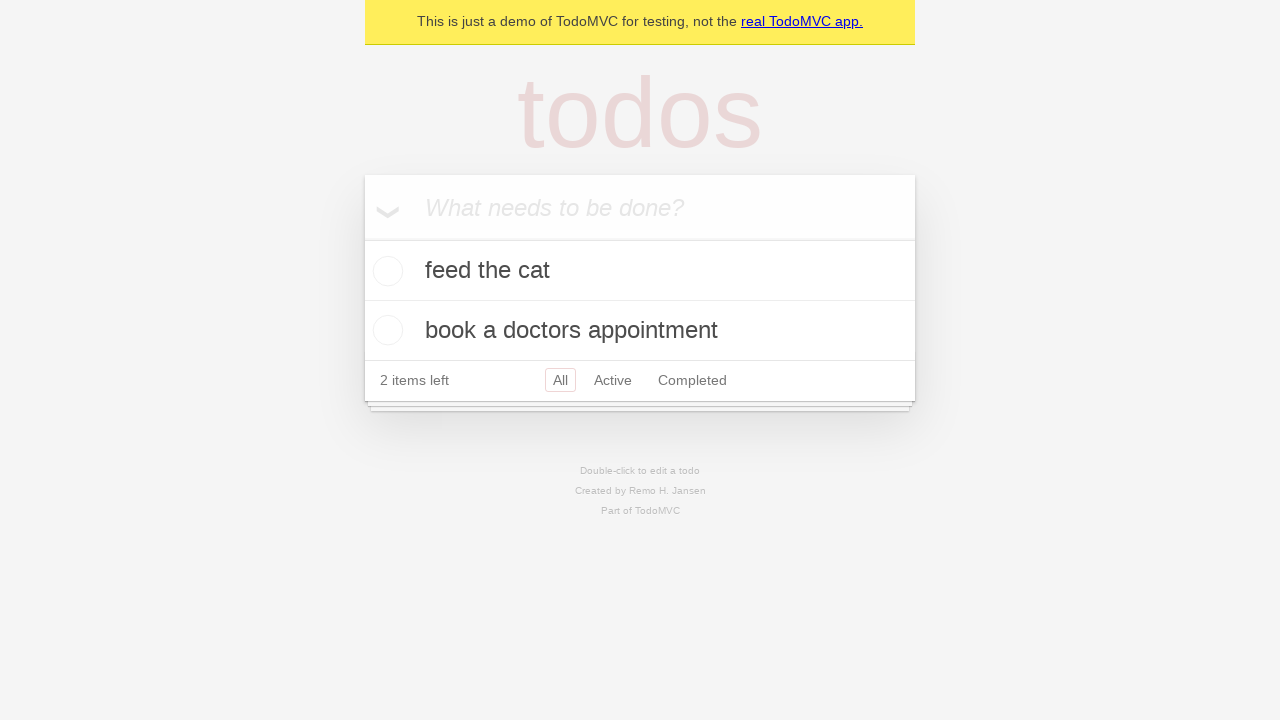

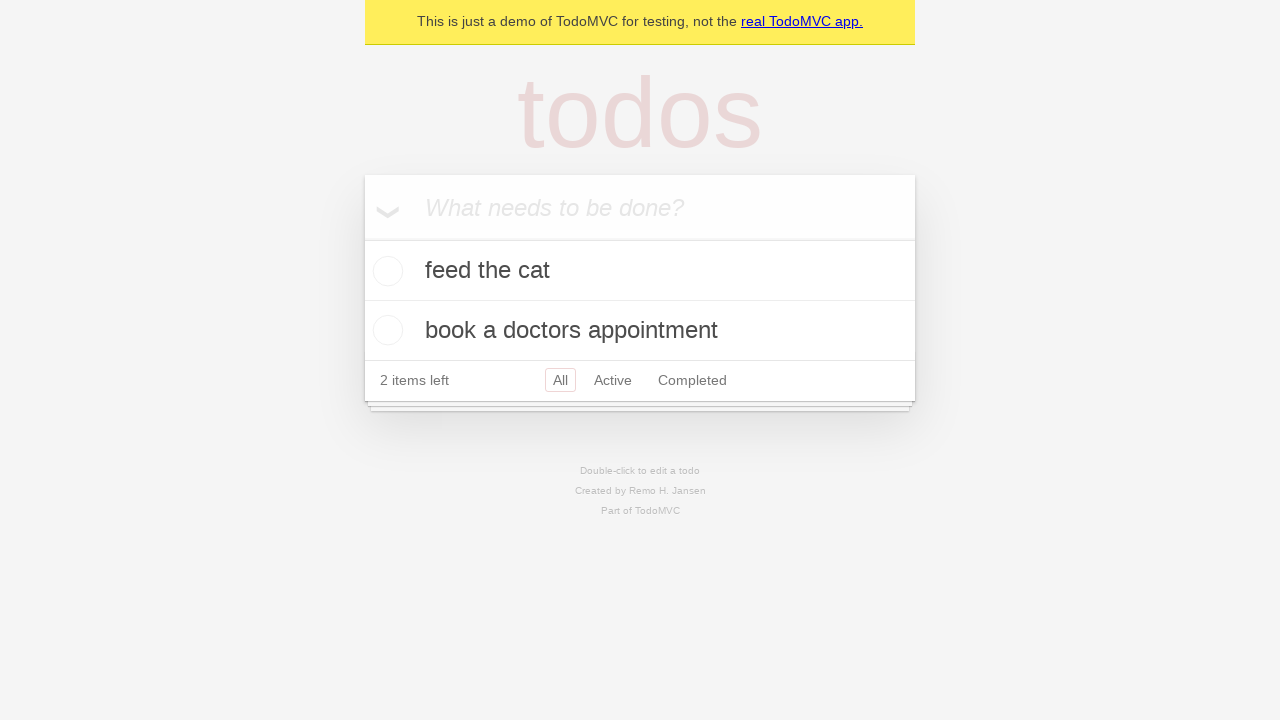